Tests handling of JavaScript alert dialogs by clicking a button that triggers an alert and accepting it

Starting URL: https://the-internet.herokuapp.com/javascript_alerts

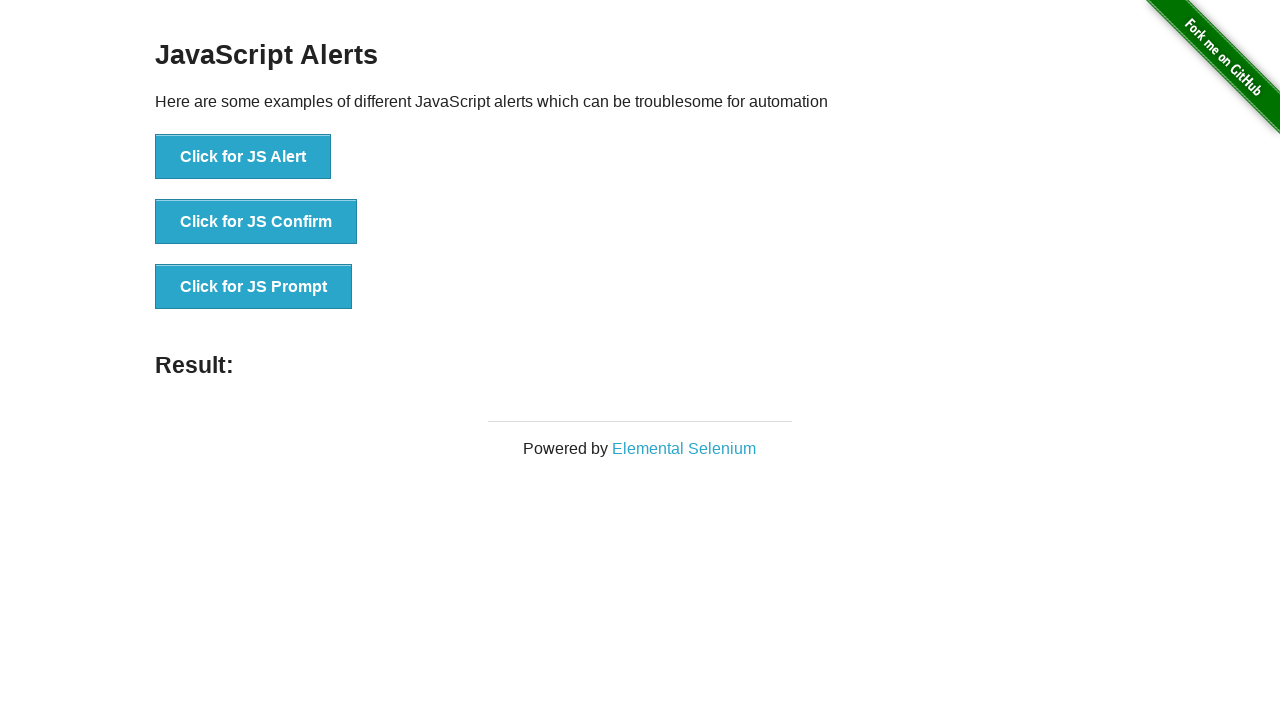

Set up dialog handler to automatically accept alerts
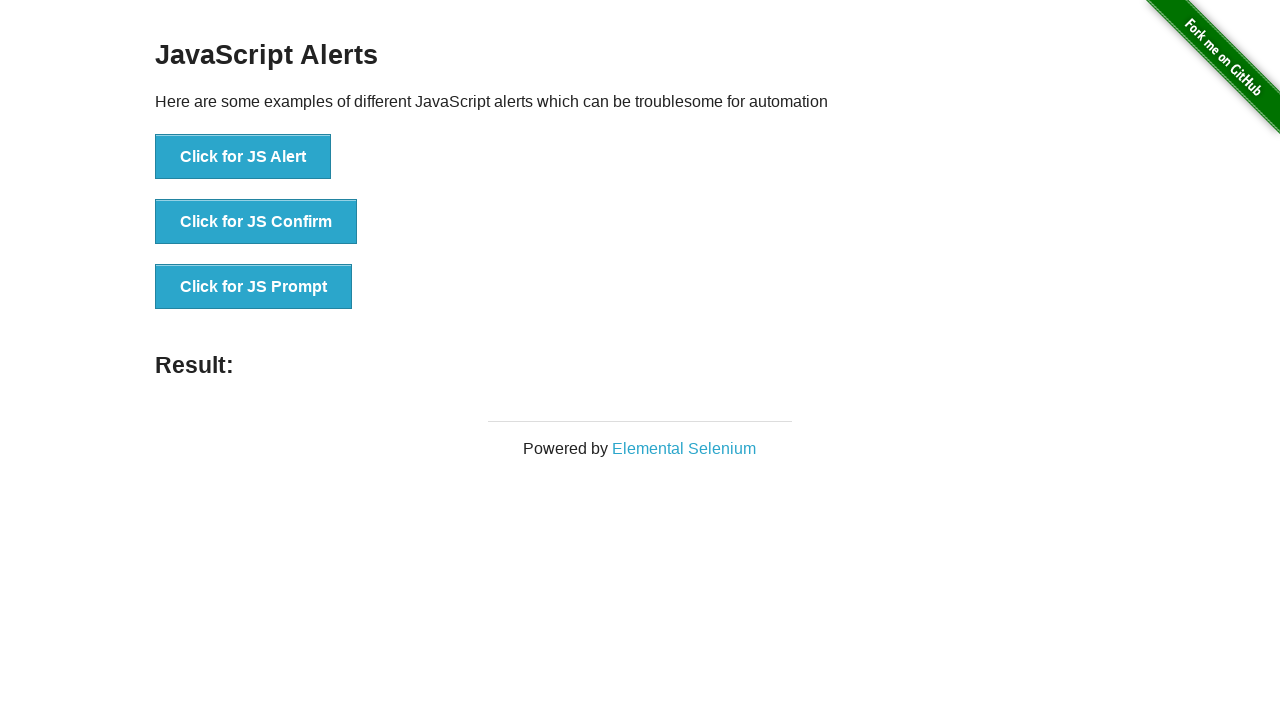

Clicked button to trigger JavaScript alert at (243, 157) on [onclick="jsAlert()"]
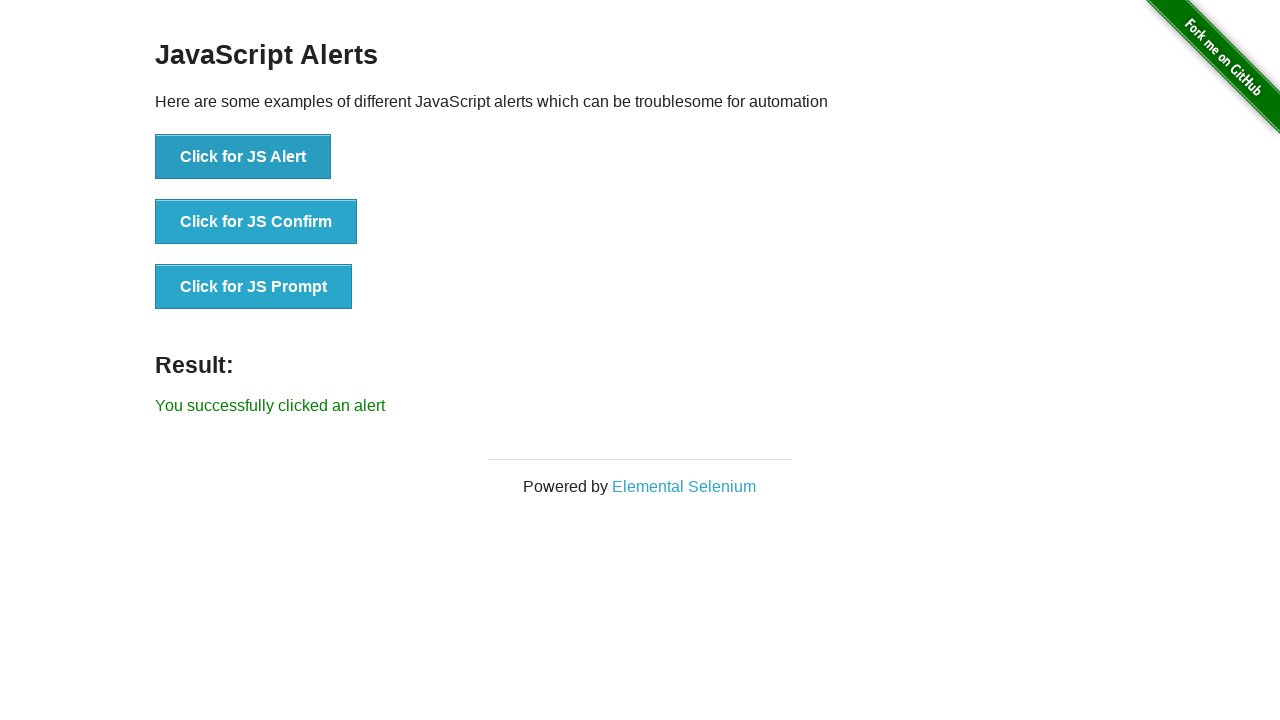

Retrieved result message text
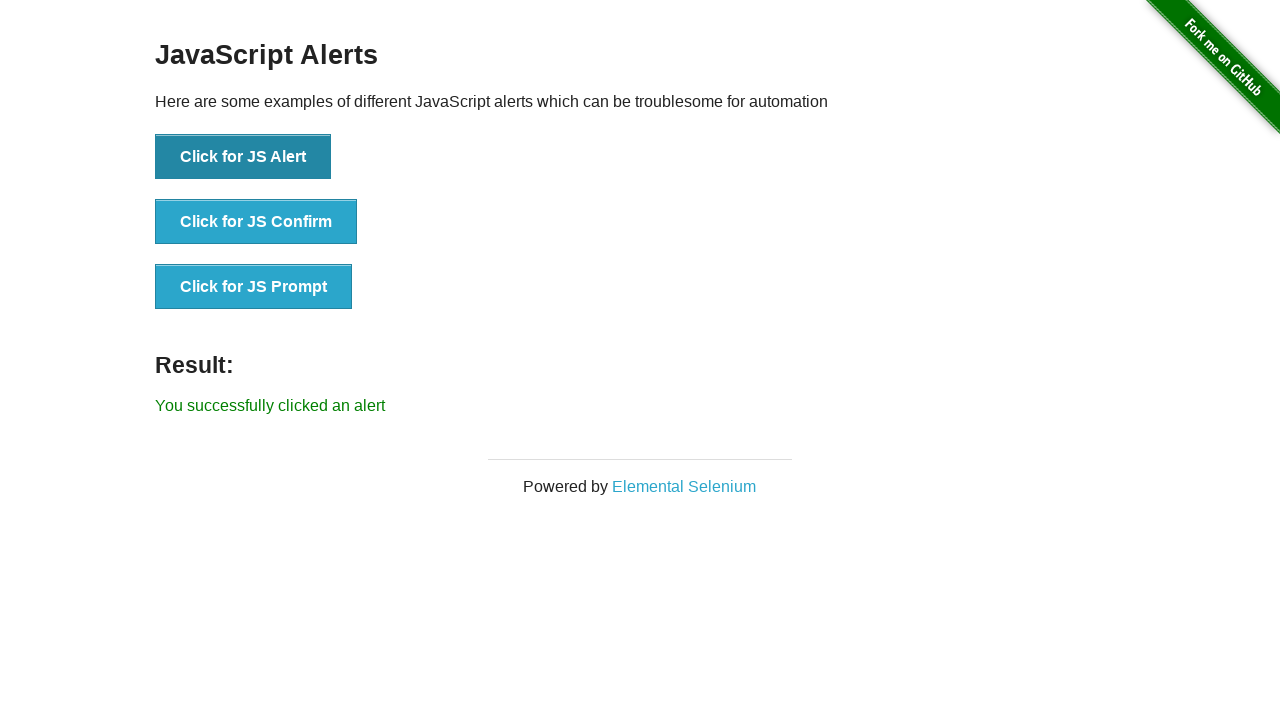

Verified that result message contains 'clicked an alert'
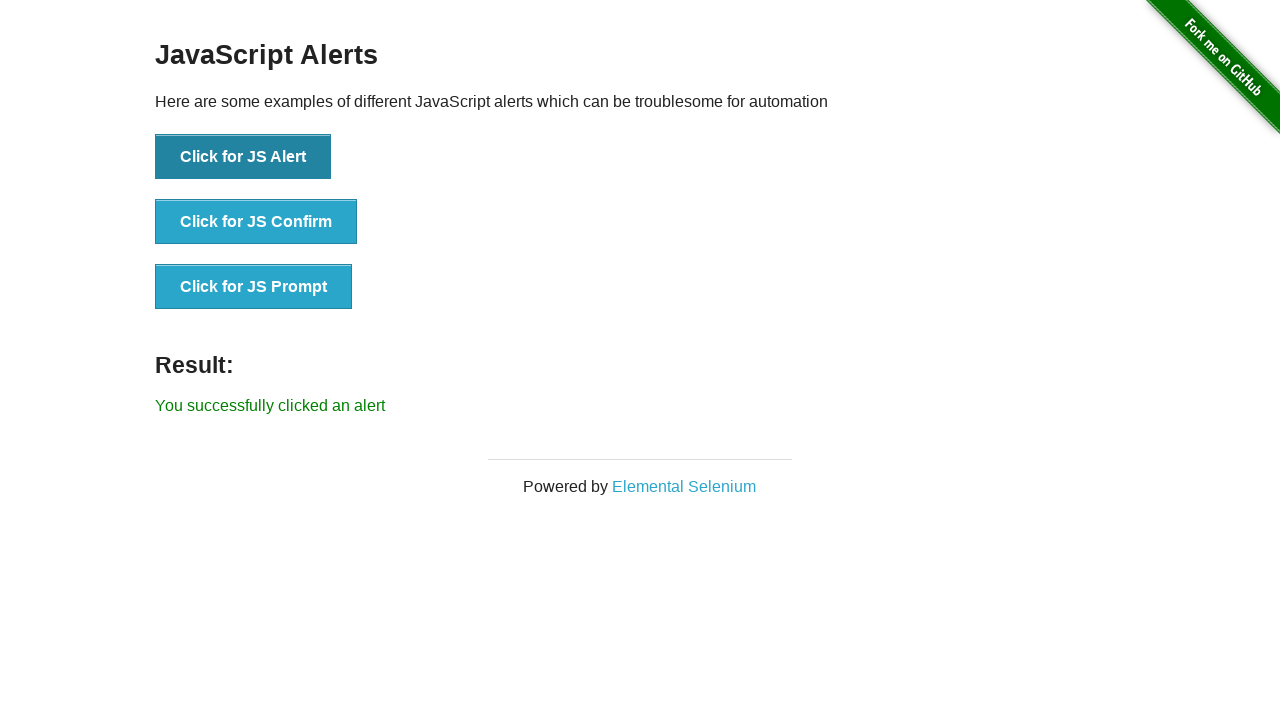

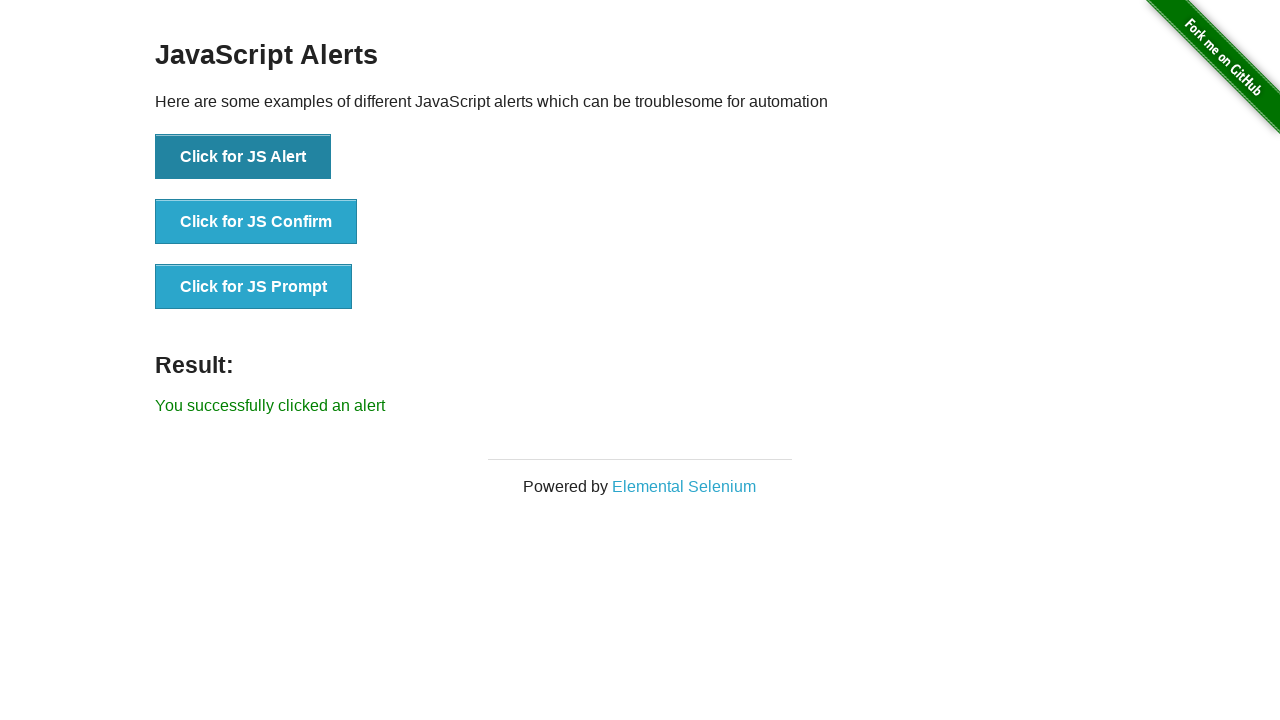